Tests the user registration form on ParaBank by filling out all required fields (personal information, address, contact details, and account credentials) and submitting the registration.

Starting URL: https://parabank.parasoft.com/parabank/register.htm

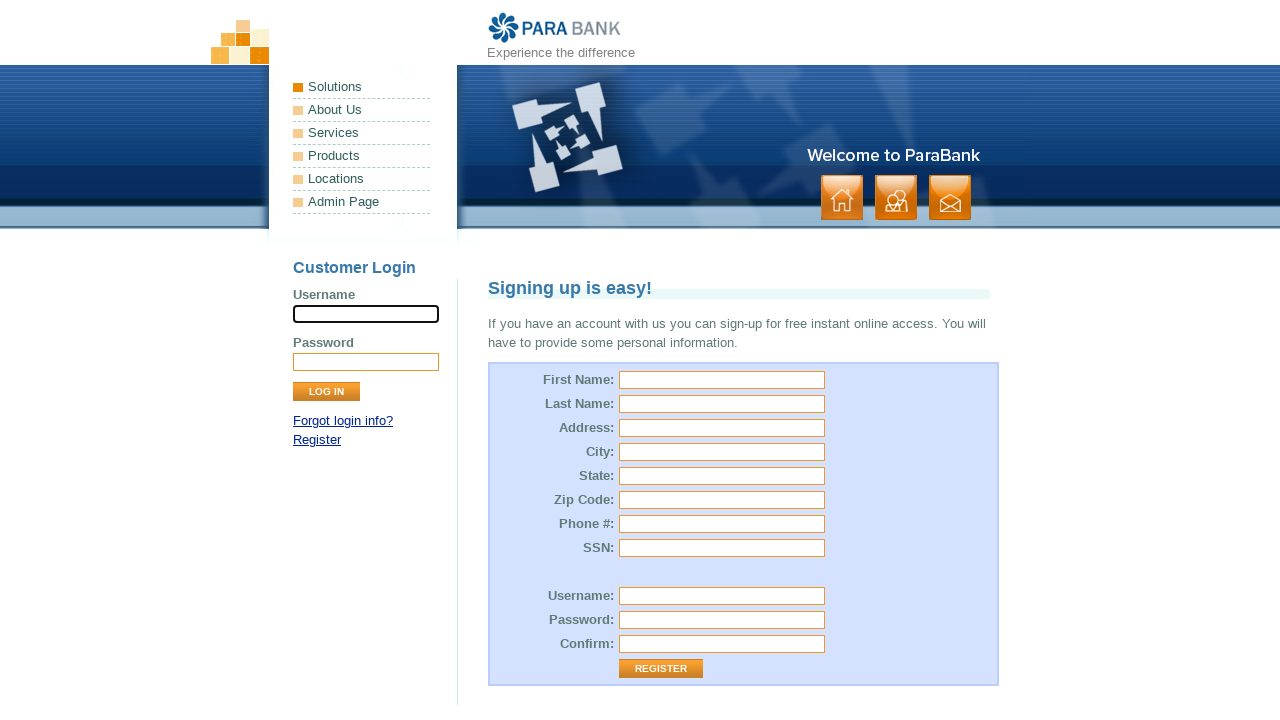

Filled first name field with 'Jennifer' on input[name='customer.firstName']
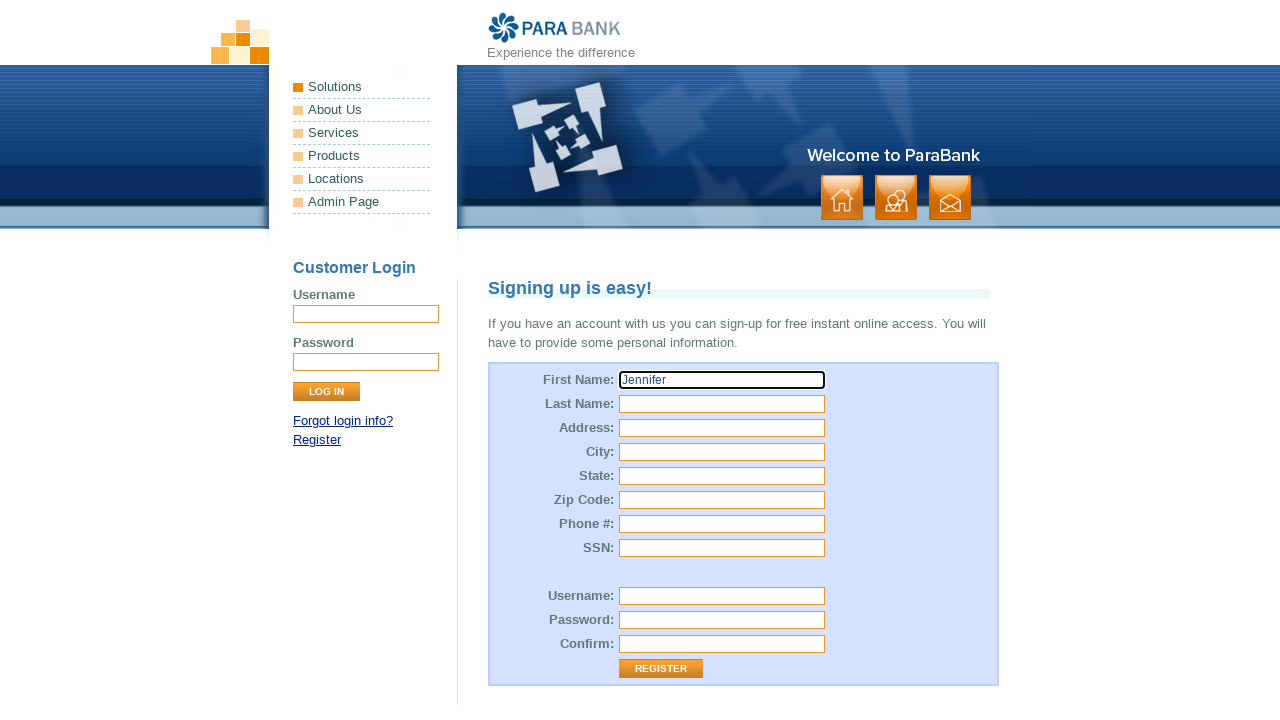

Filled last name field with 'Thompson' on #customer\.lastName
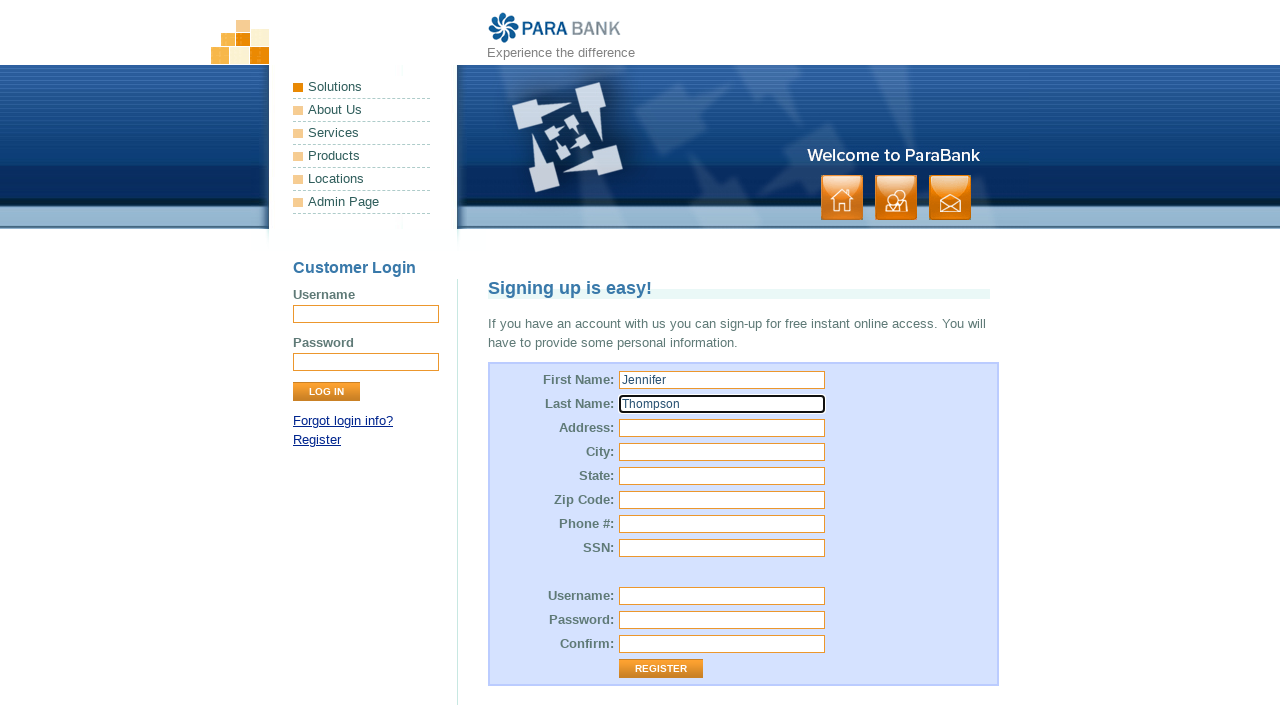

Filled street address with '582 Oak Boulevard' on input[name='customer.address.street']
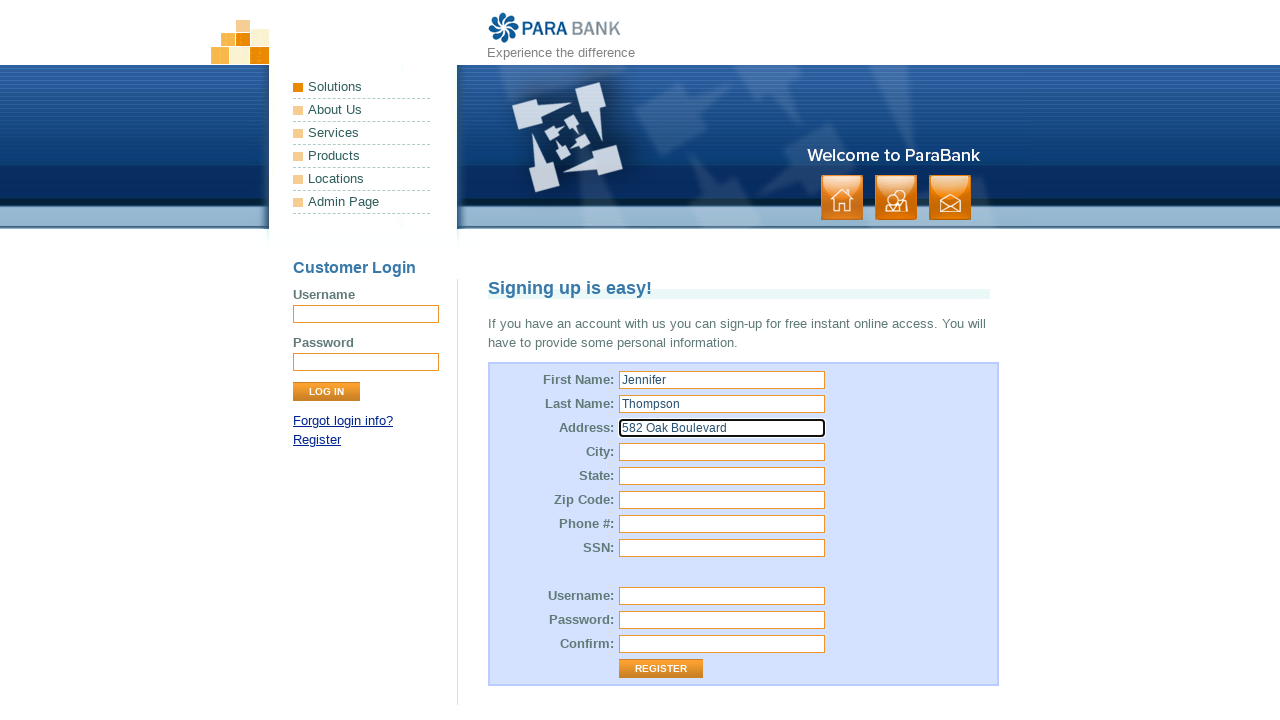

Filled city field with 'Chicago' on #customer\.address\.city
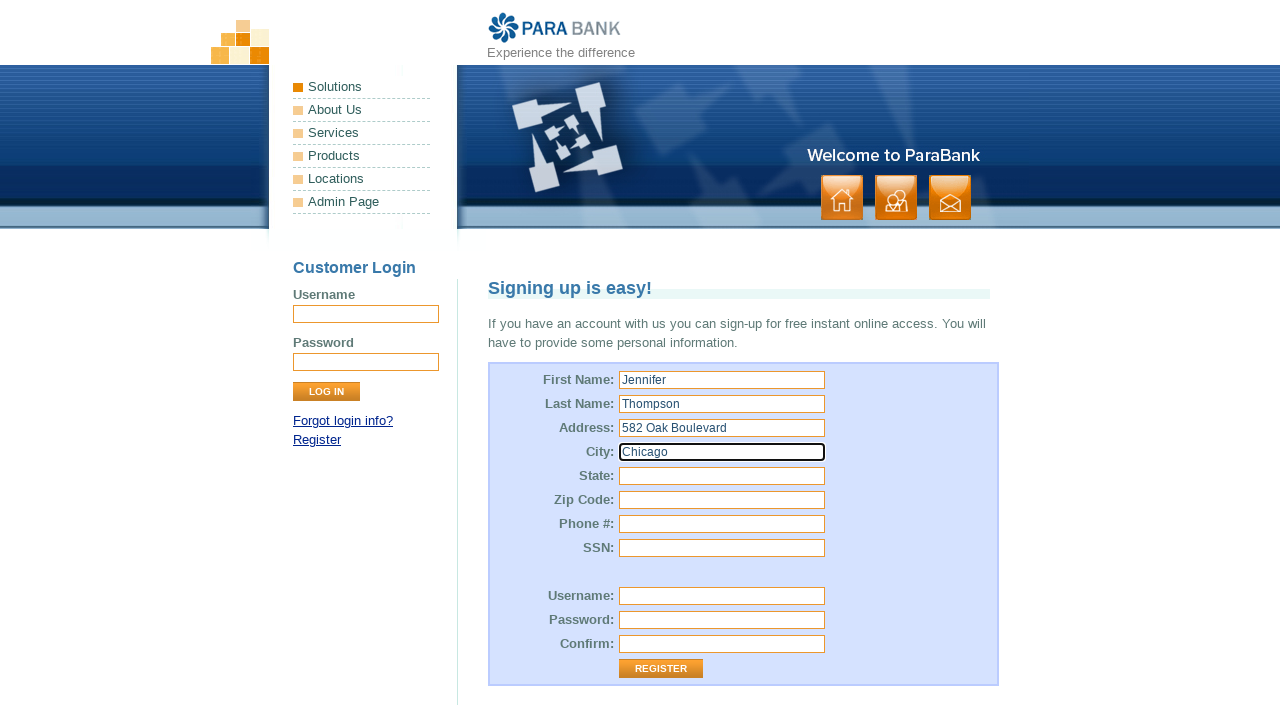

Filled state field with 'IL' on #customer\.address\.state
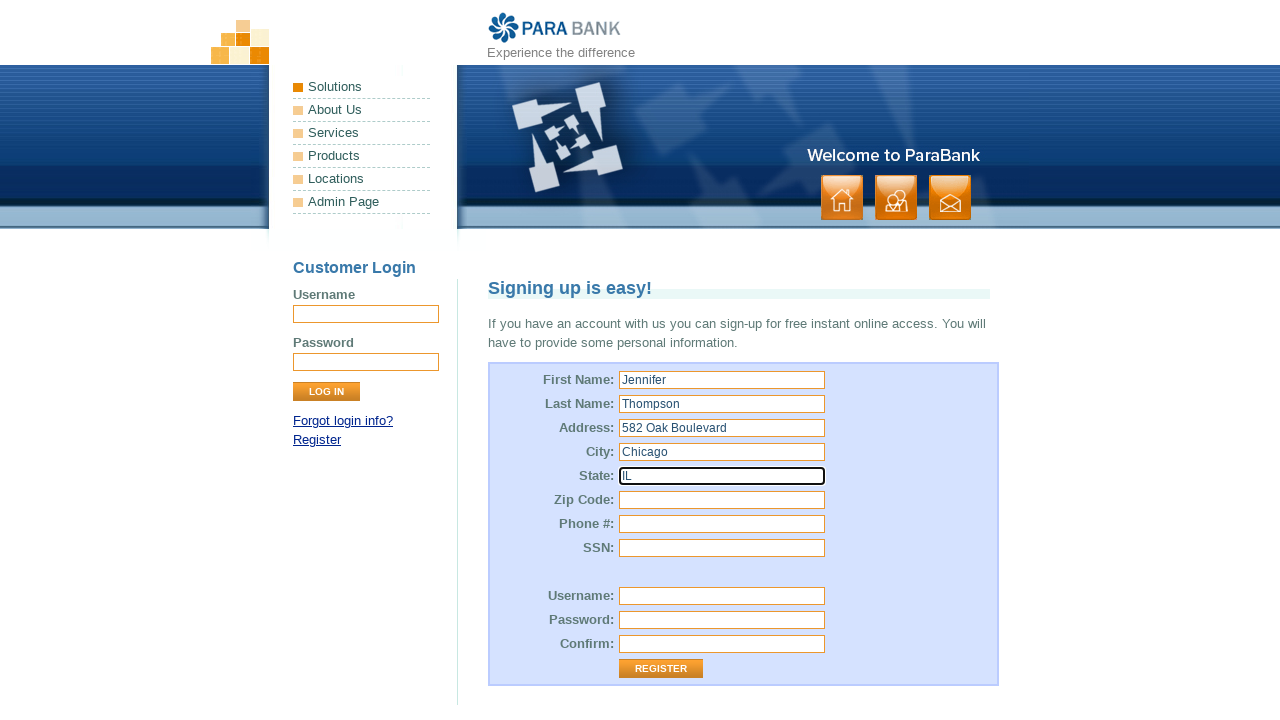

Filled zip code with '60614' on #customer\.address\.zipCode
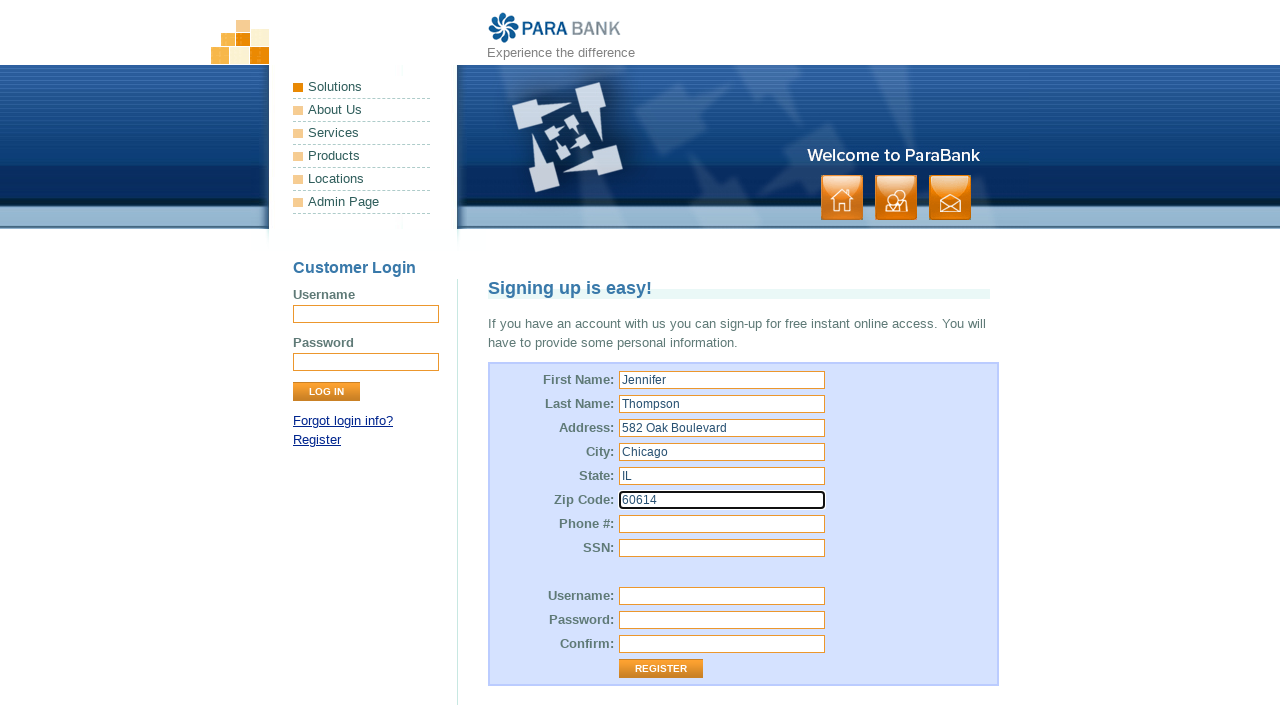

Filled phone number with '312-555-8492' on input[name='customer.phoneNumber']
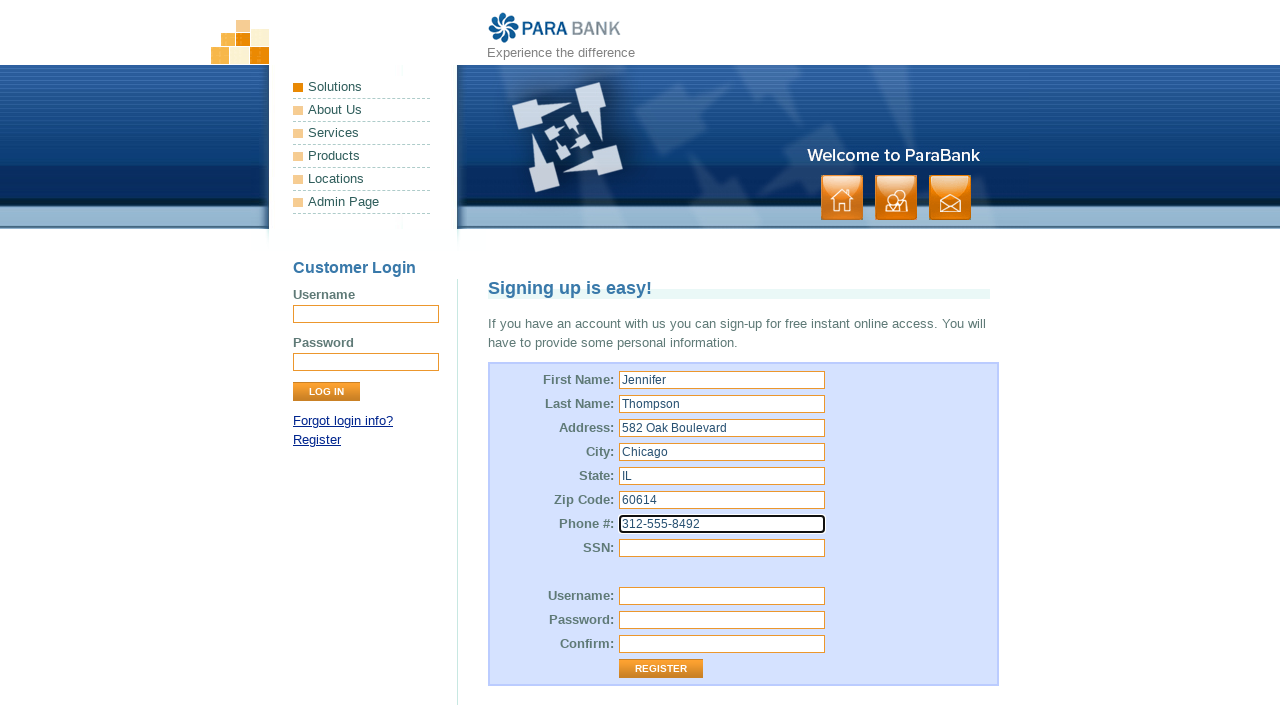

Filled SSN field with '123-45-6789' on #customer\.ssn
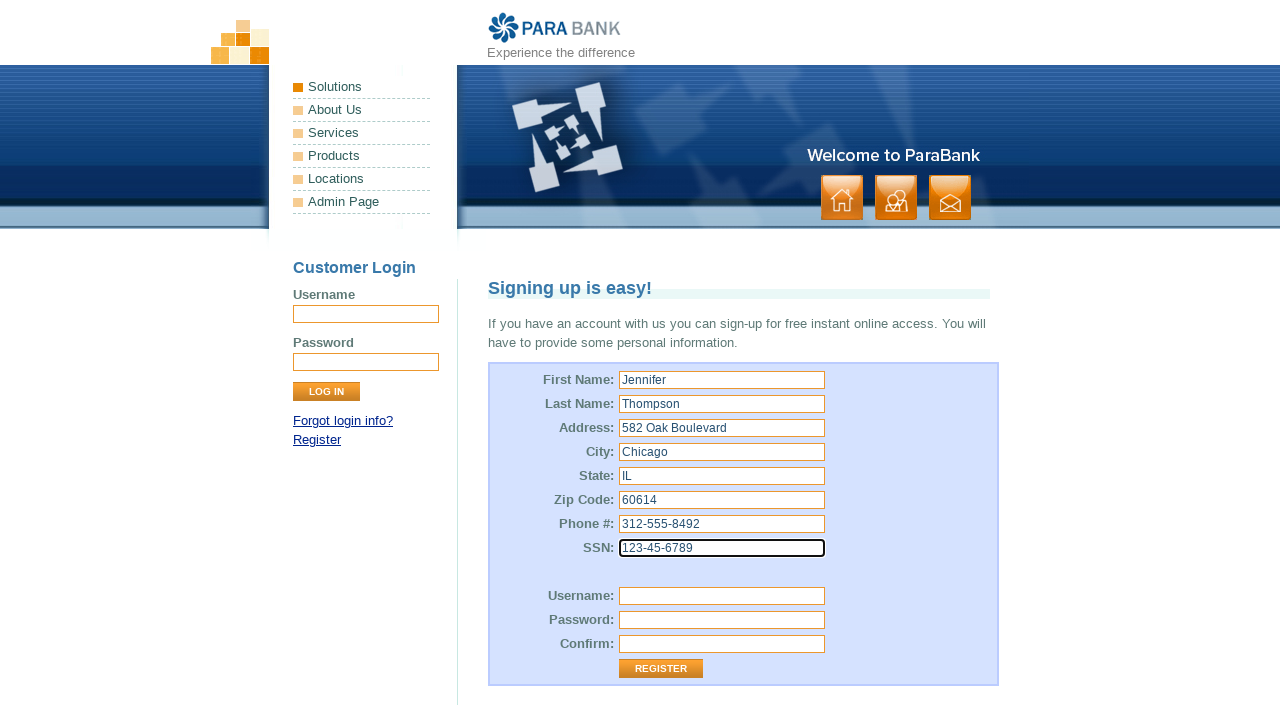

Filled username field with 'JenThompson2024' on #customer\.username
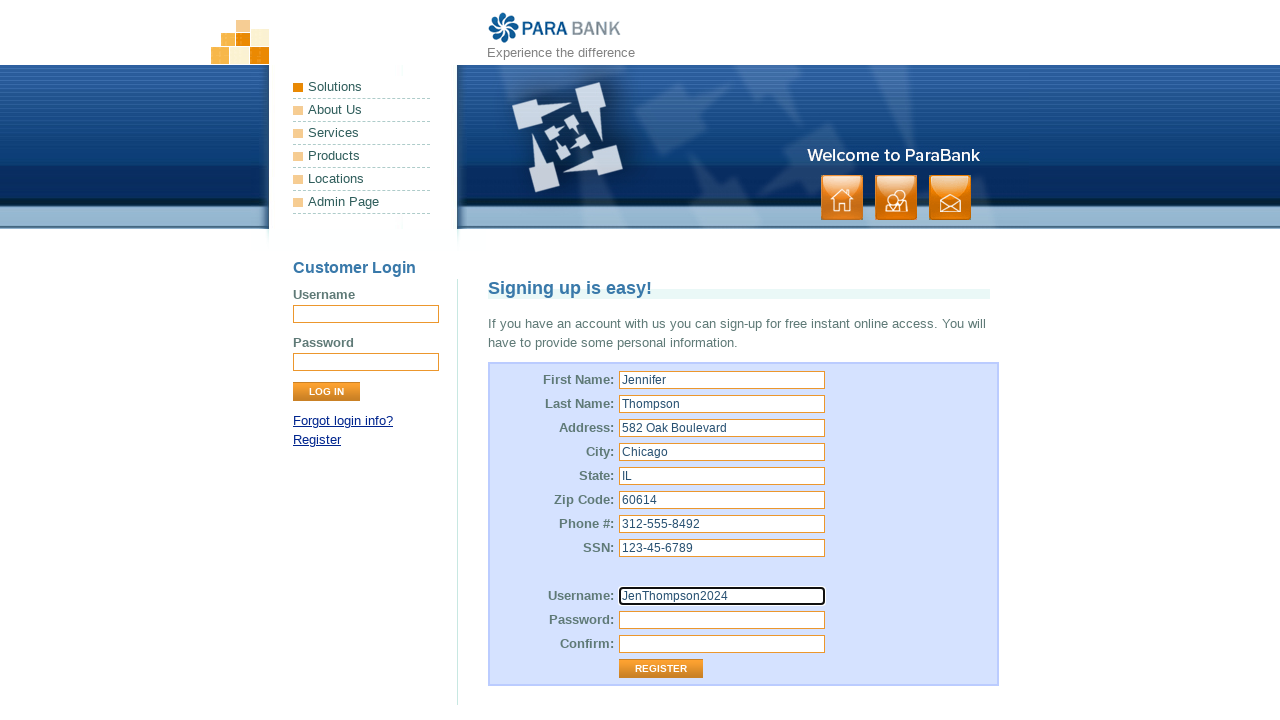

Filled password field with 'SecurePass!456' on #customer\.password
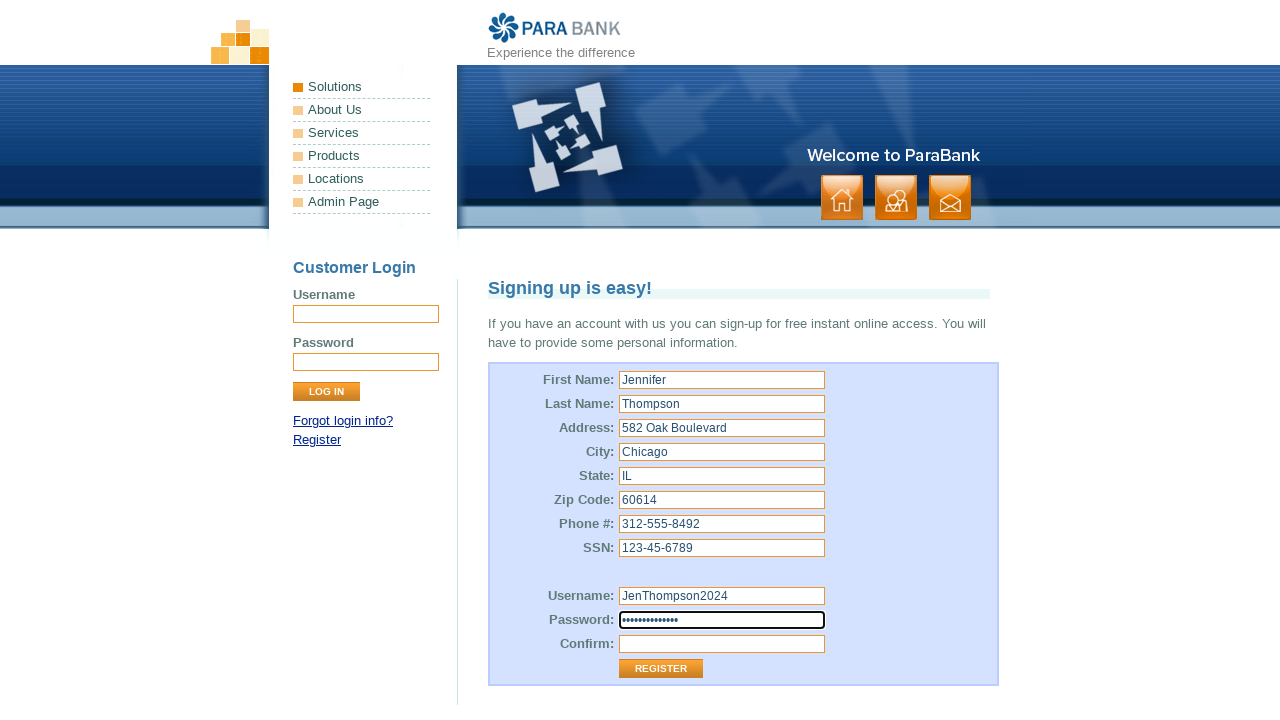

Filled repeated password field with 'SecurePass!456' on input[name='repeatedPassword']
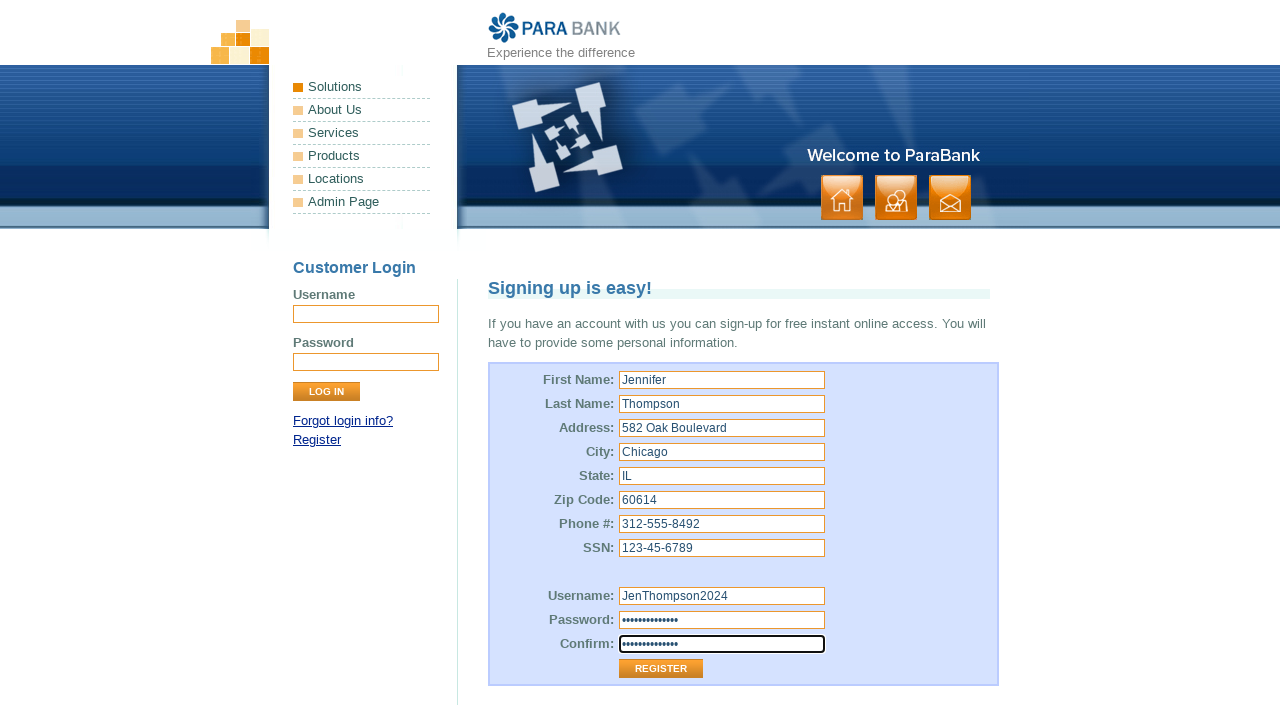

Clicked register button to submit form at (896, 198) on .button
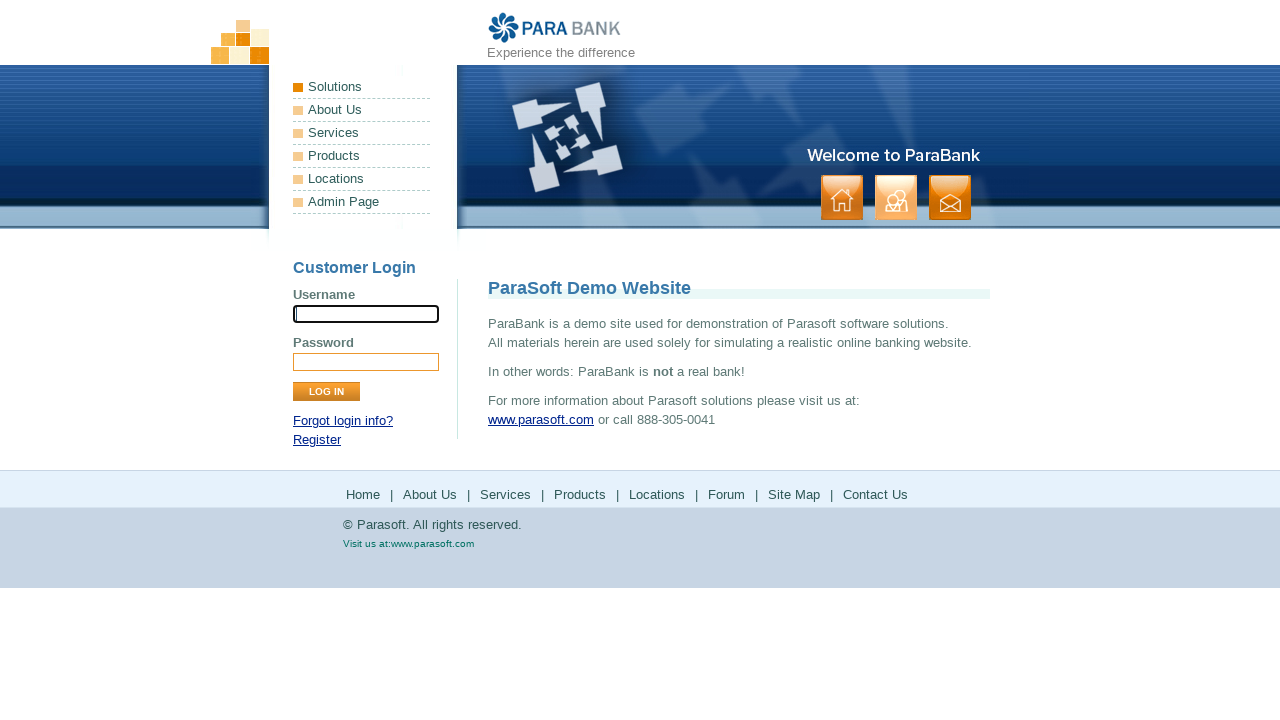

Registration completed and page loaded
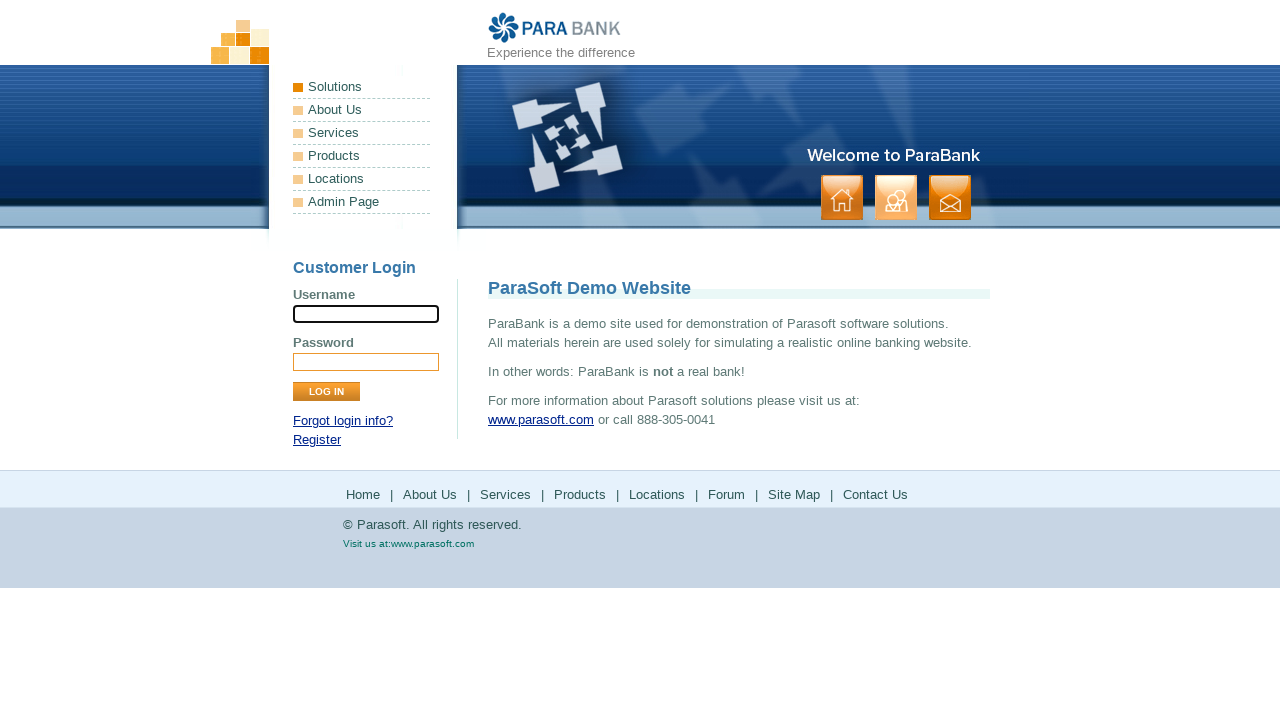

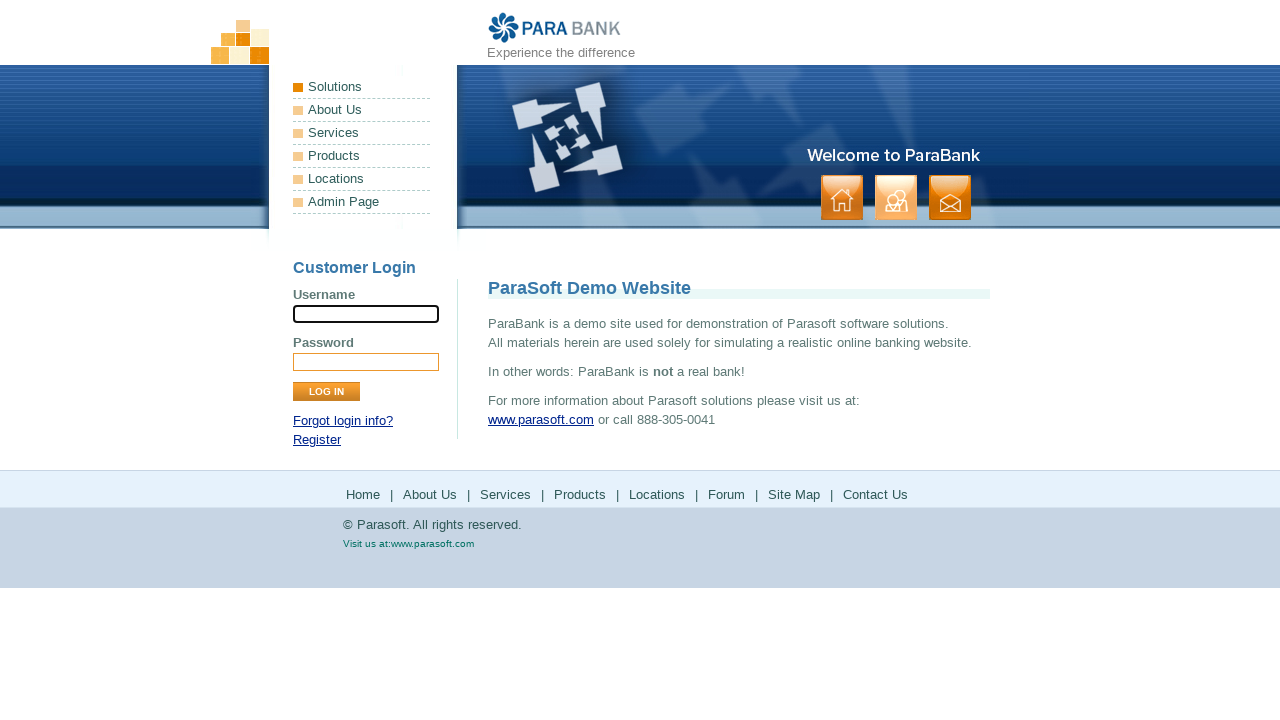